Tests JavaScript confirmation alert by clicking the confirm button, accepting the alert, and verifying the confirmation result message

Starting URL: http://practice.cydeo.com/javascript_alerts

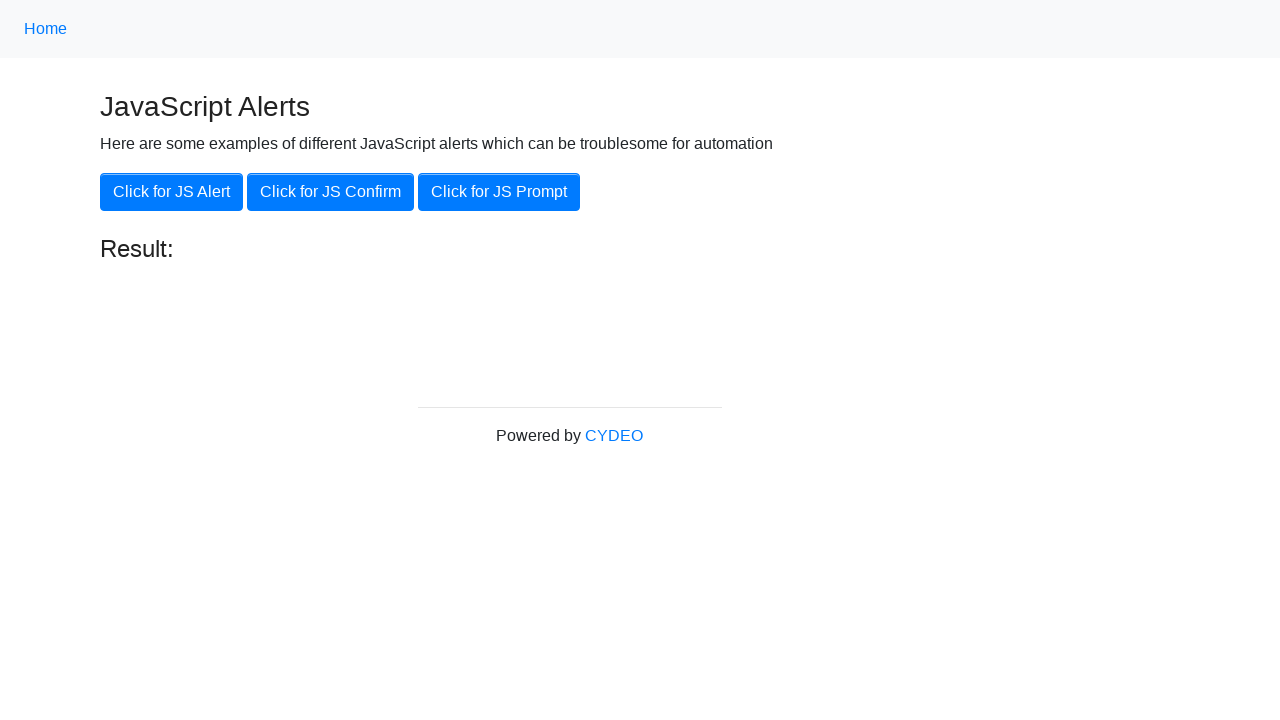

Set up dialog handler to accept confirmation alerts
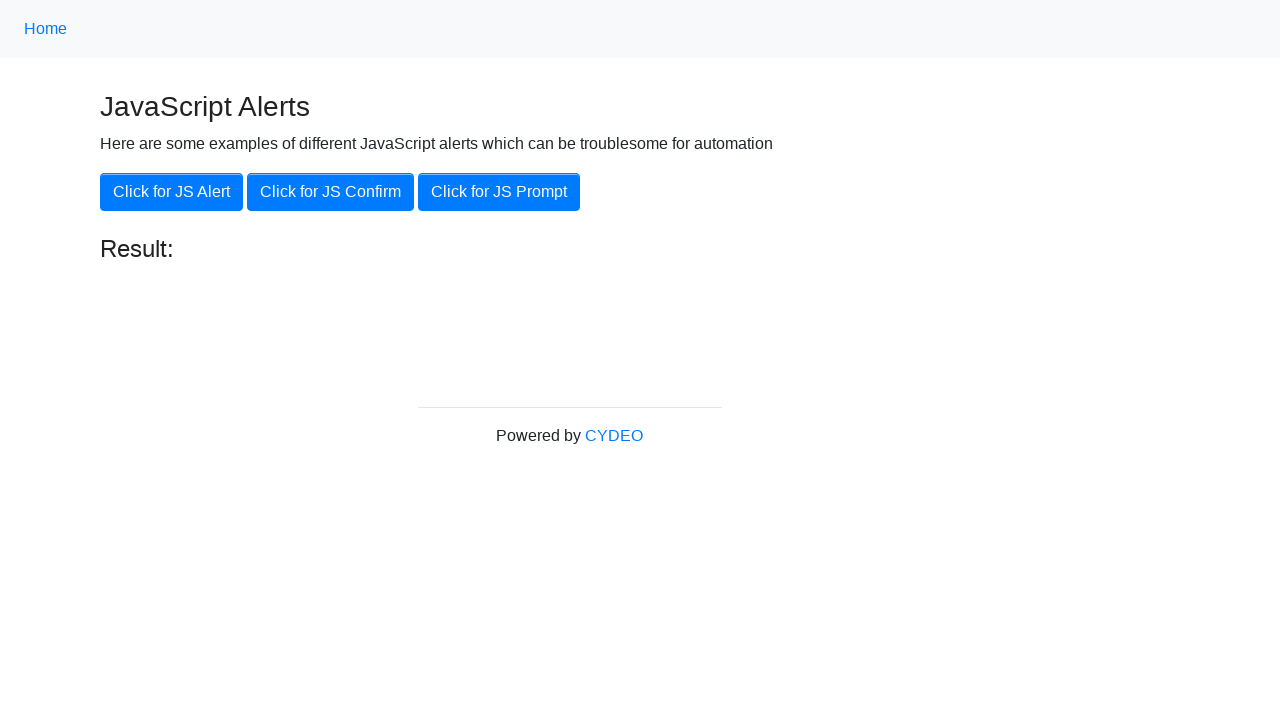

Clicked the 'Click for JS Confirm' button at (330, 192) on xpath=//button[@onclick='jsConfirm()']
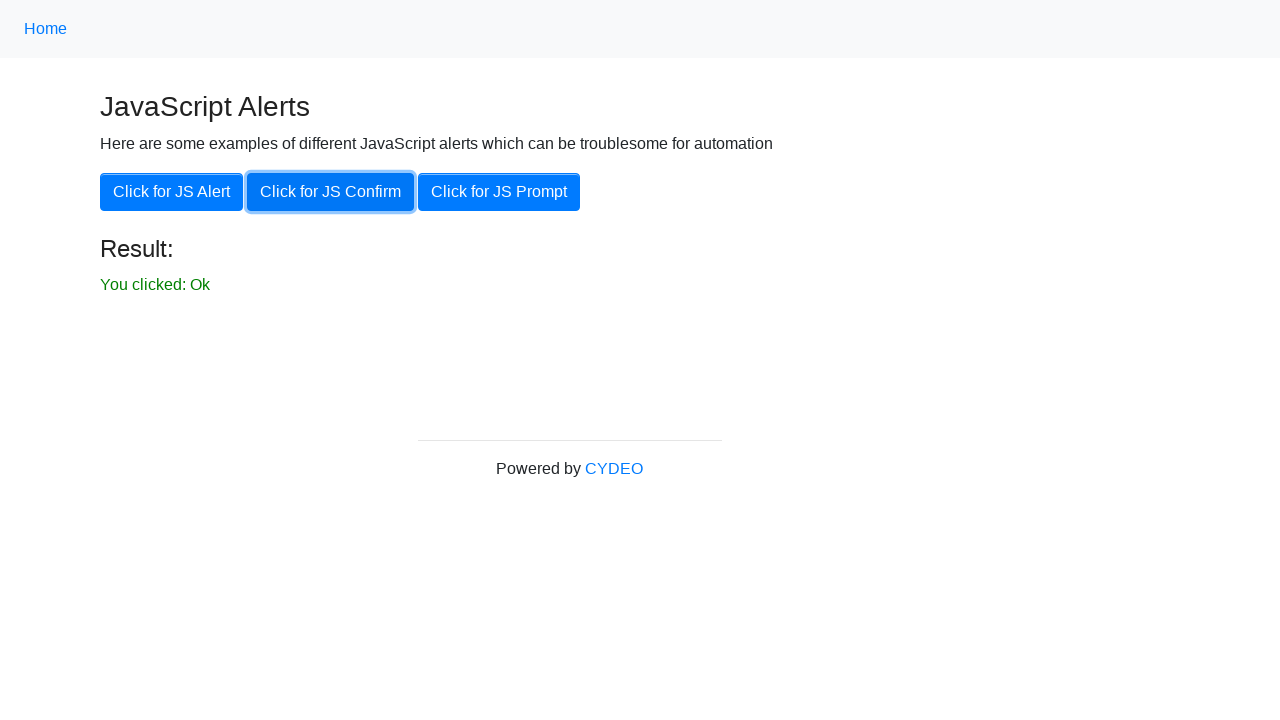

Result element appeared on the page
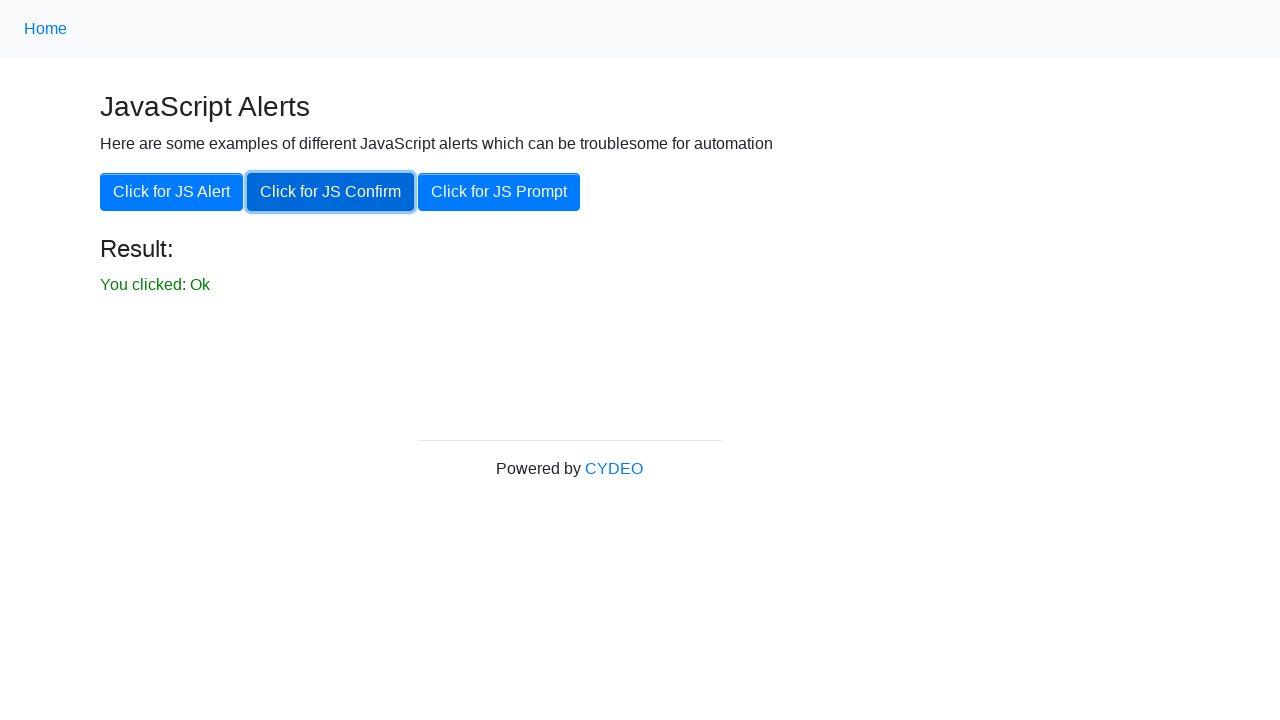

Verified confirmation alert result message is 'You clicked: Ok'
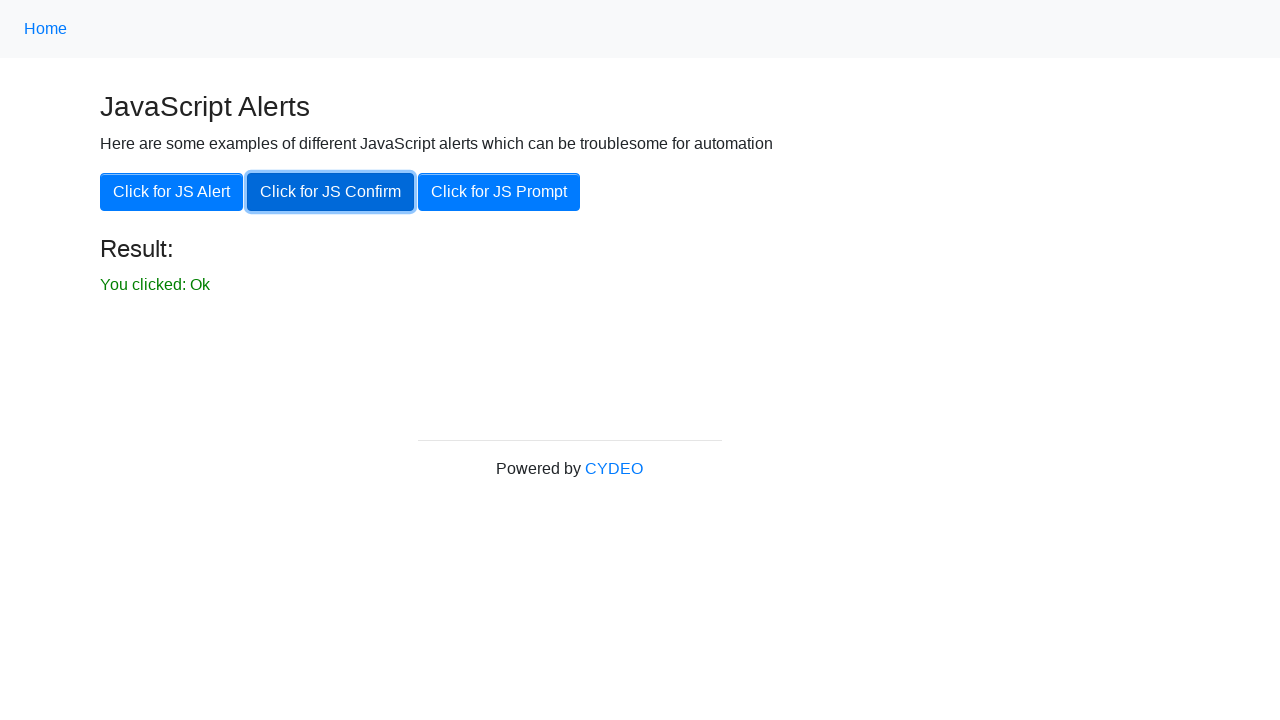

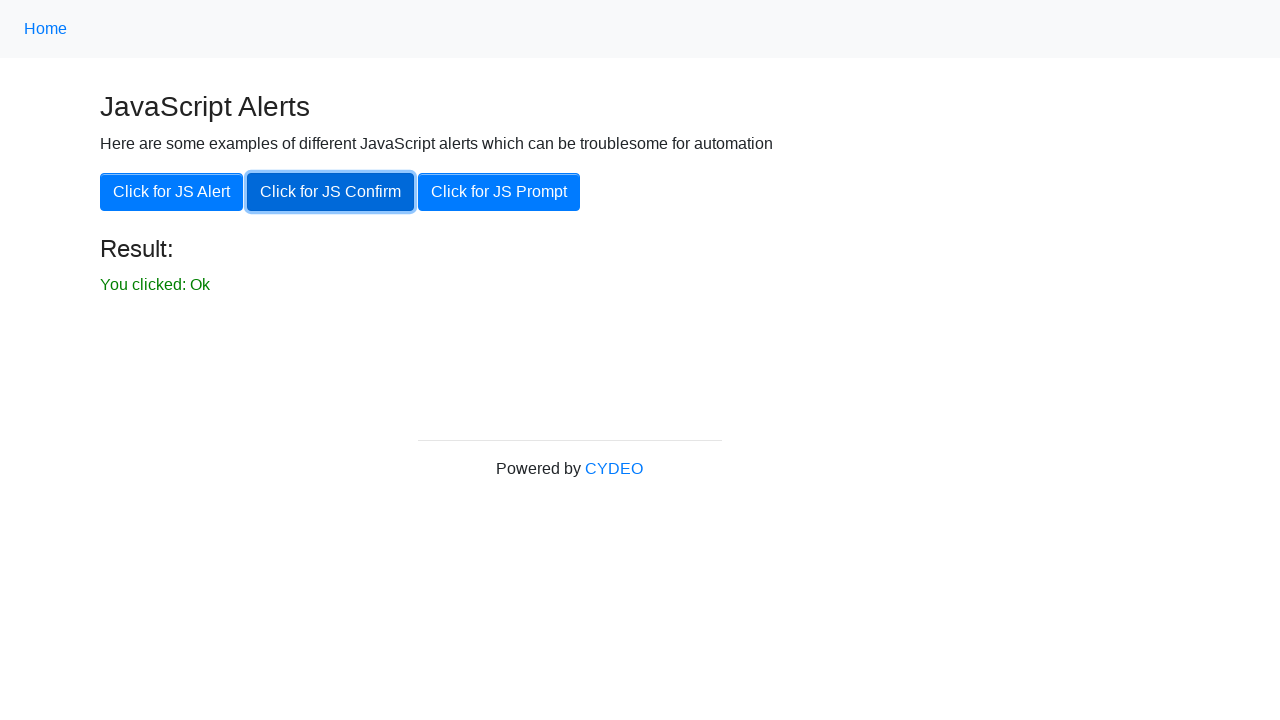